Tests TradeMe sandbox search functionality by entering a search term and verifying the search results page loads correctly

Starting URL: https://www.tmsandbox.co.nz

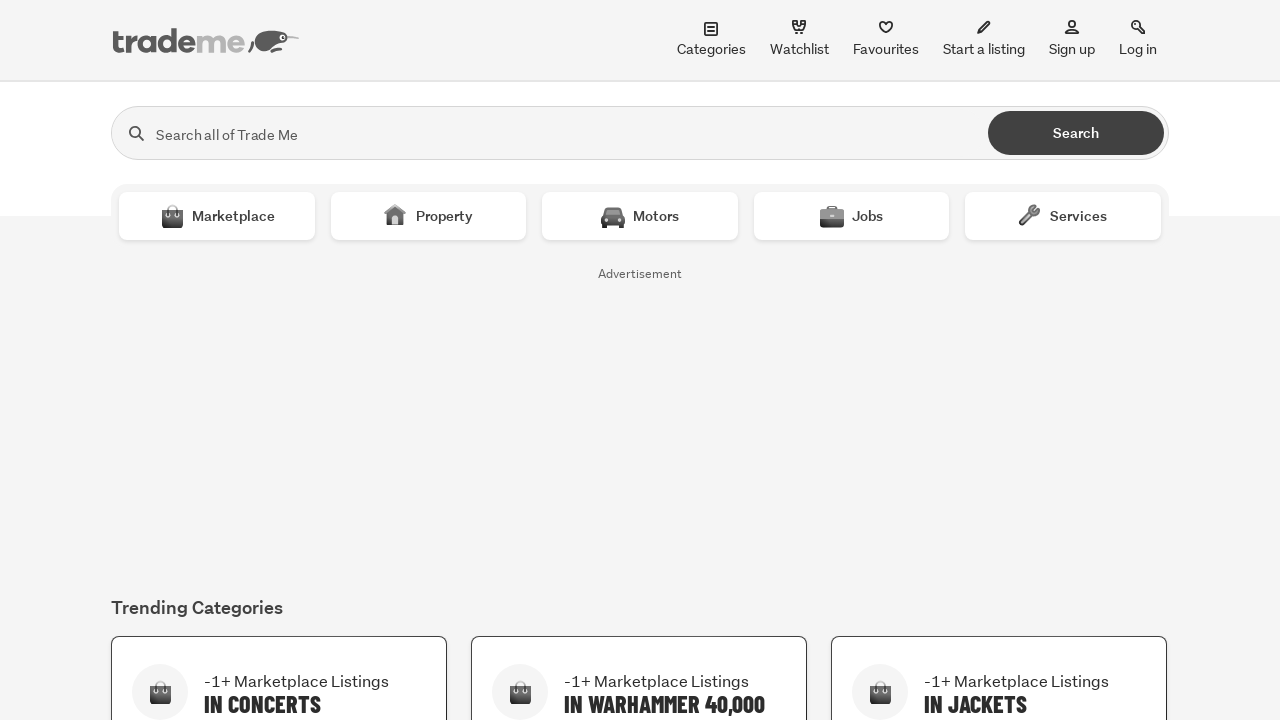

Filled search field with 'laptop' on input[name='search']
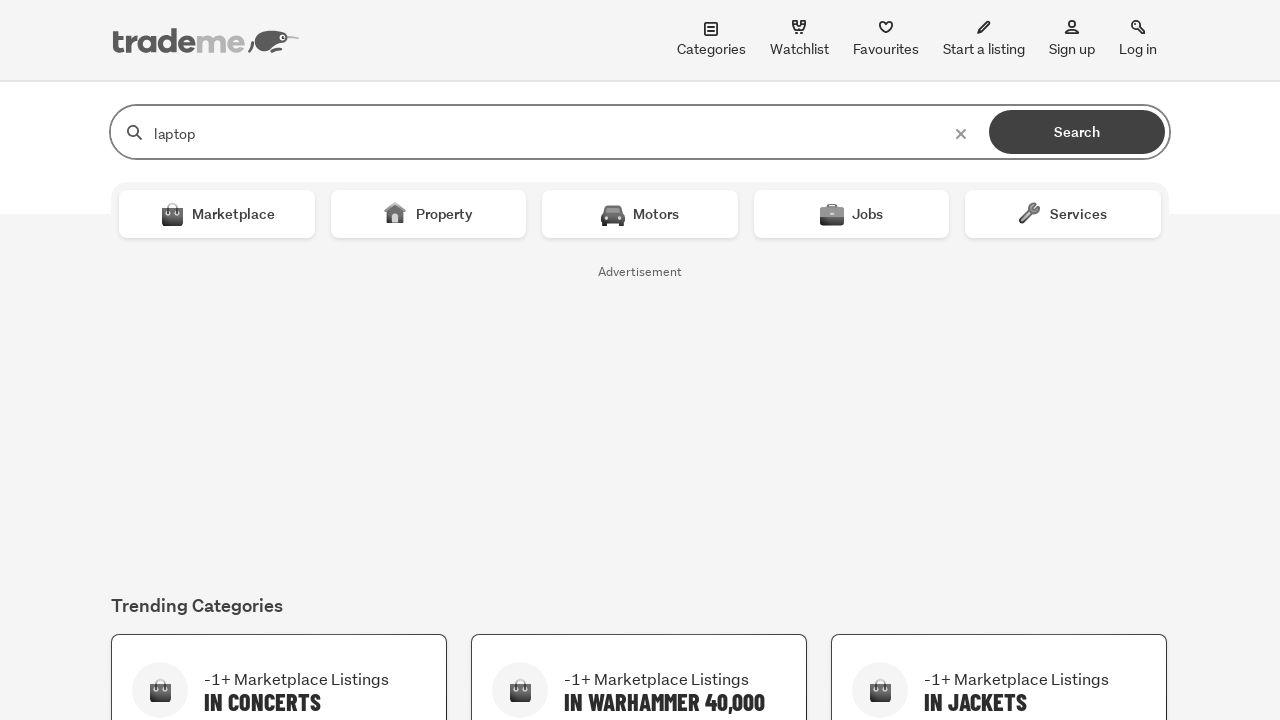

Clicked search button to submit query at (1077, 132) on button[type='submit']
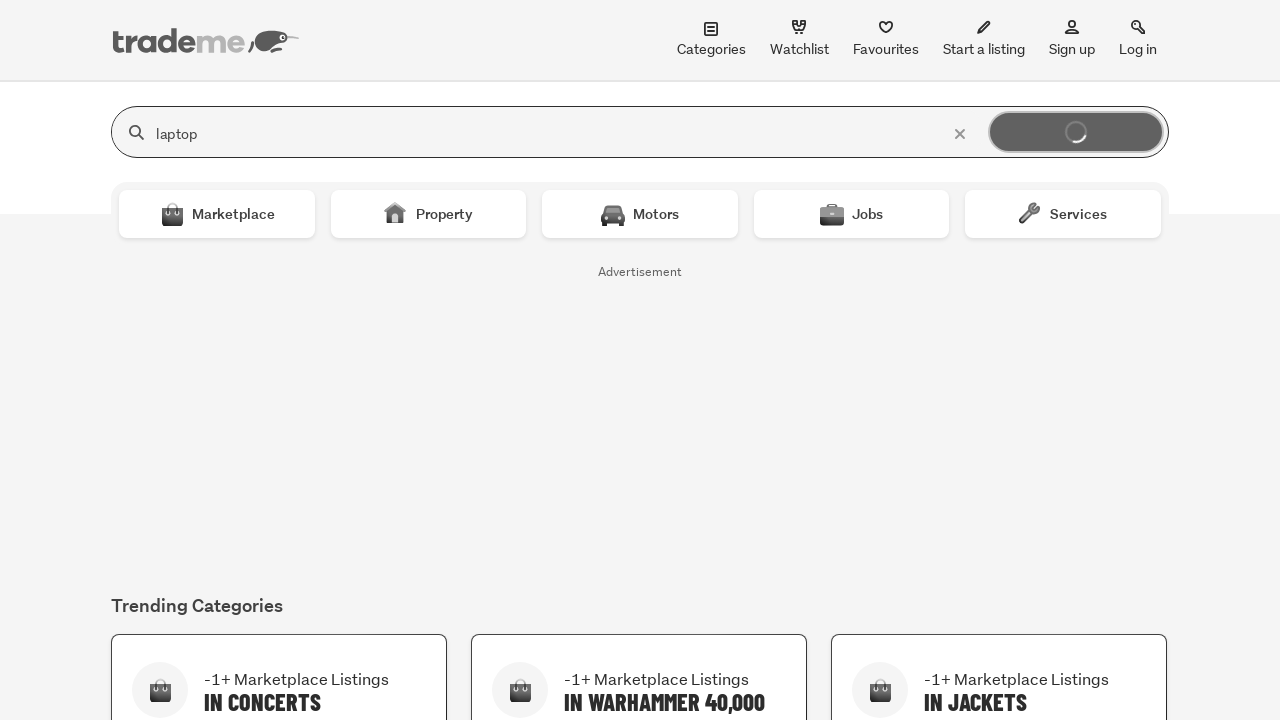

Search results page loaded successfully
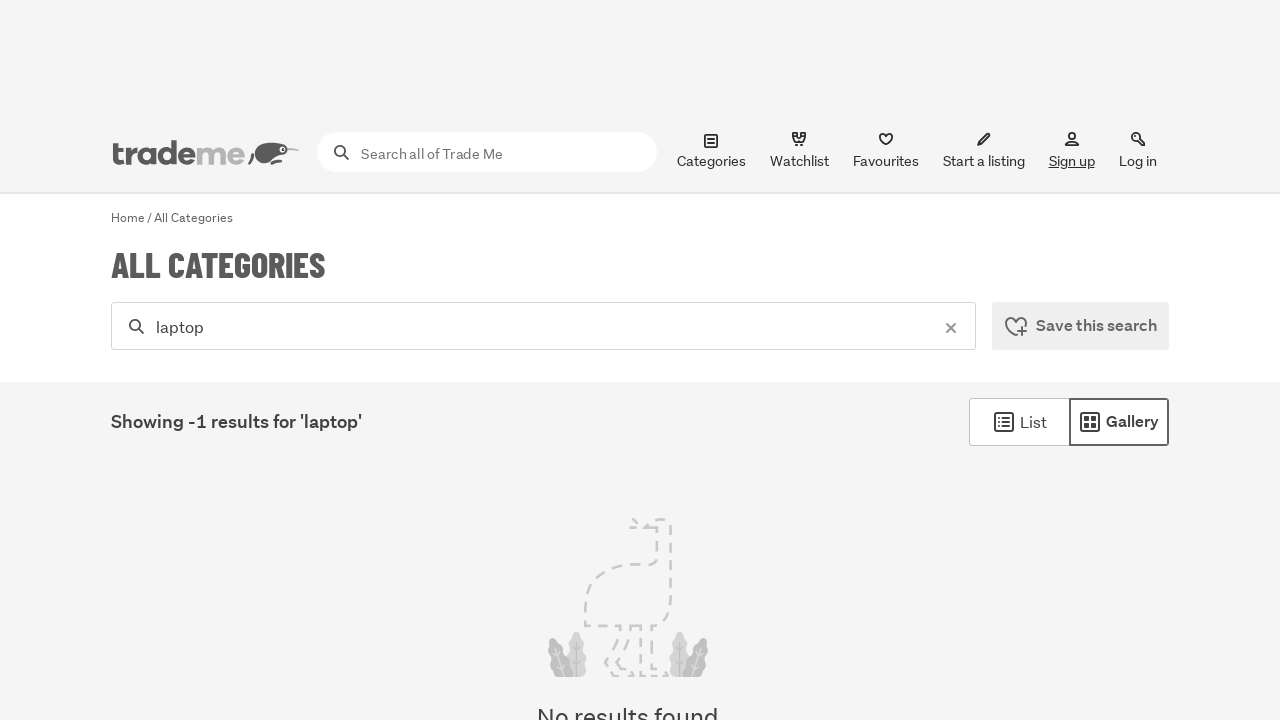

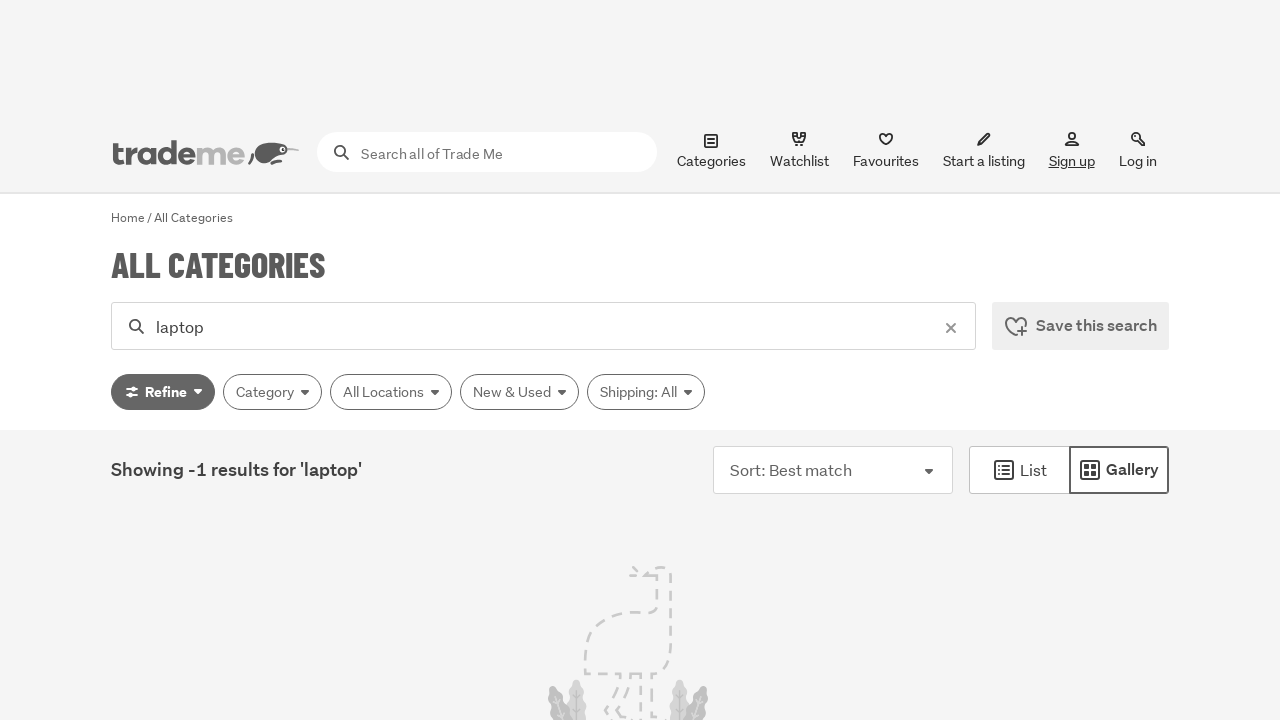